Tests that the complete all checkbox updates state when individual items are completed or cleared

Starting URL: https://demo.playwright.dev/todomvc

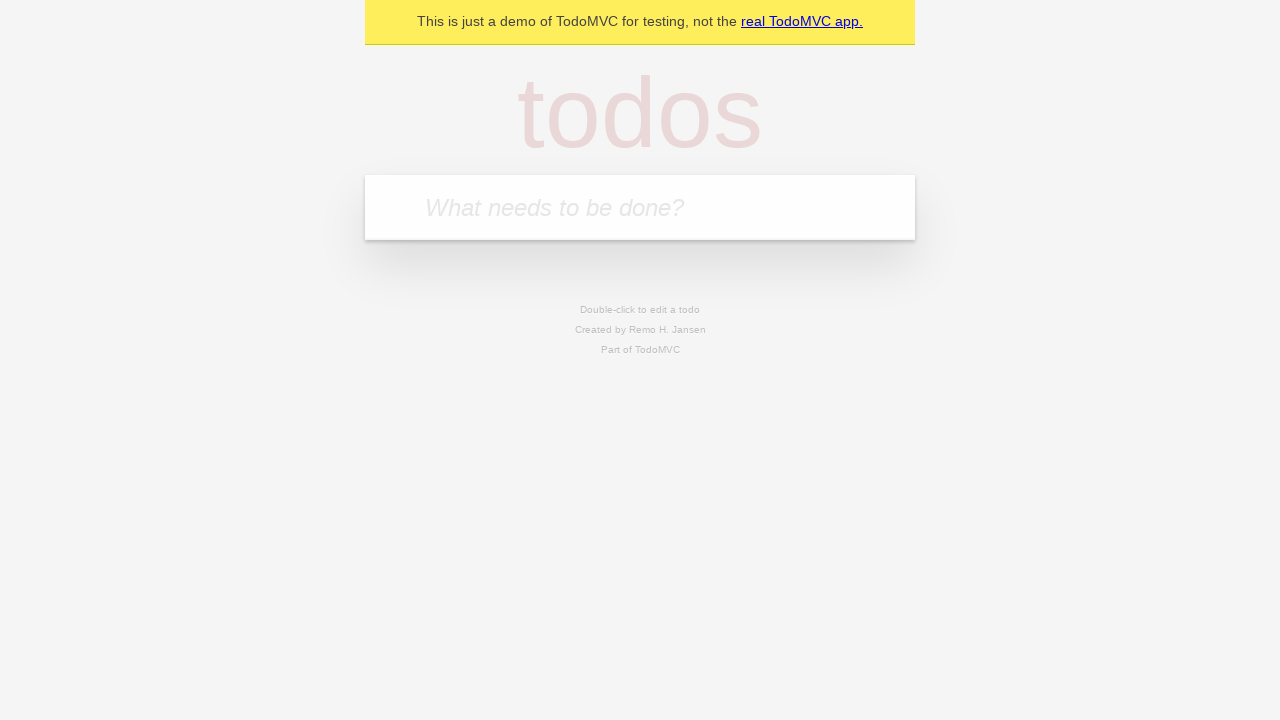

Filled todo input with 'buy some cheese' on internal:attr=[placeholder="What needs to be done?"i]
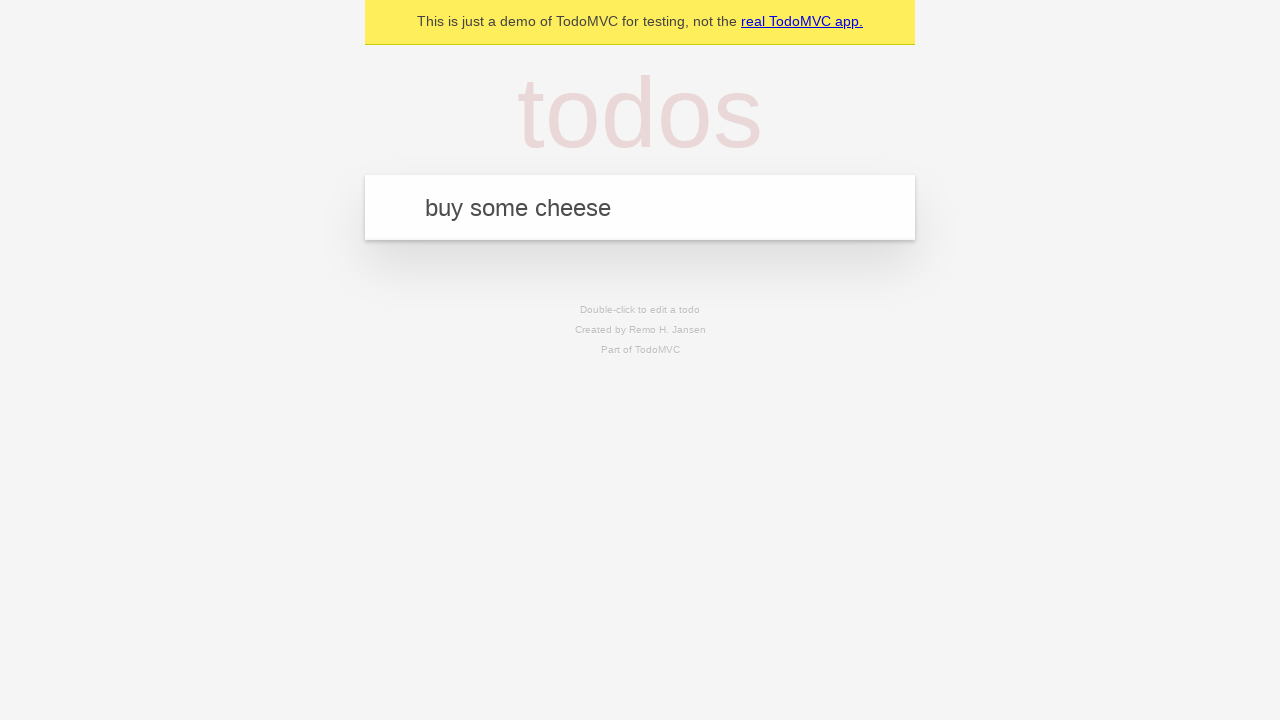

Pressed Enter to add first todo item on internal:attr=[placeholder="What needs to be done?"i]
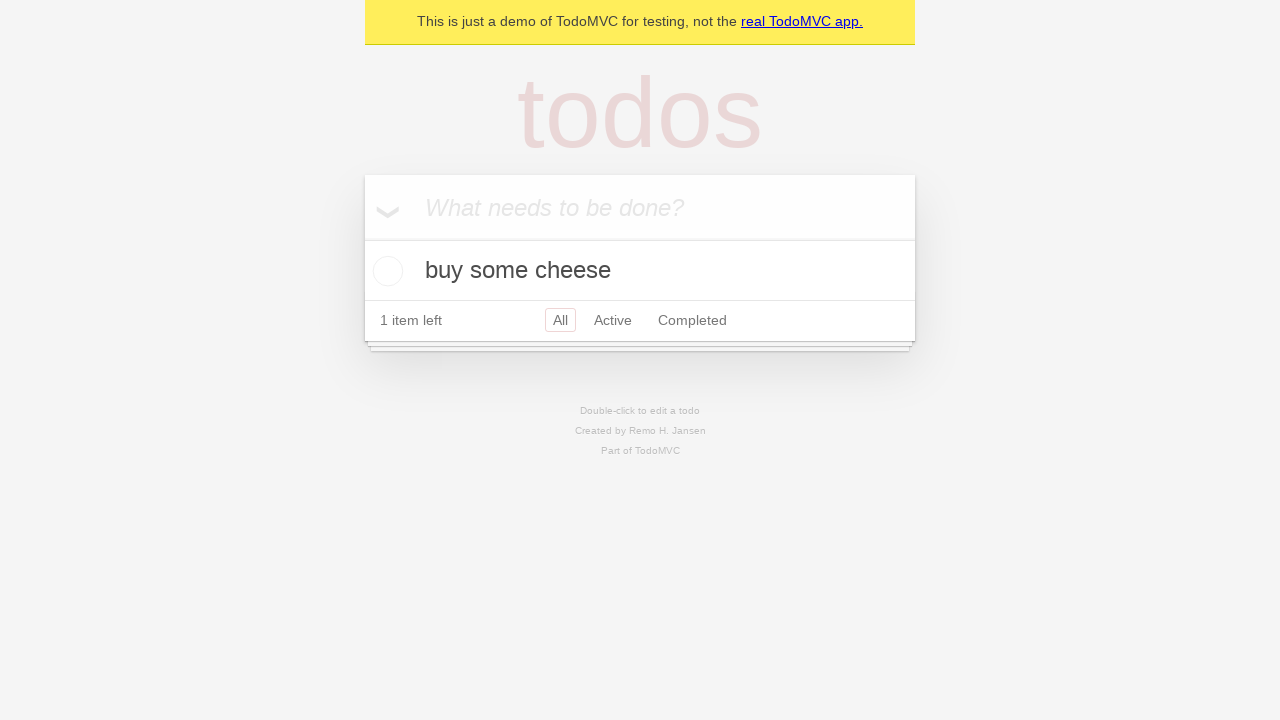

Filled todo input with 'feed the cat' on internal:attr=[placeholder="What needs to be done?"i]
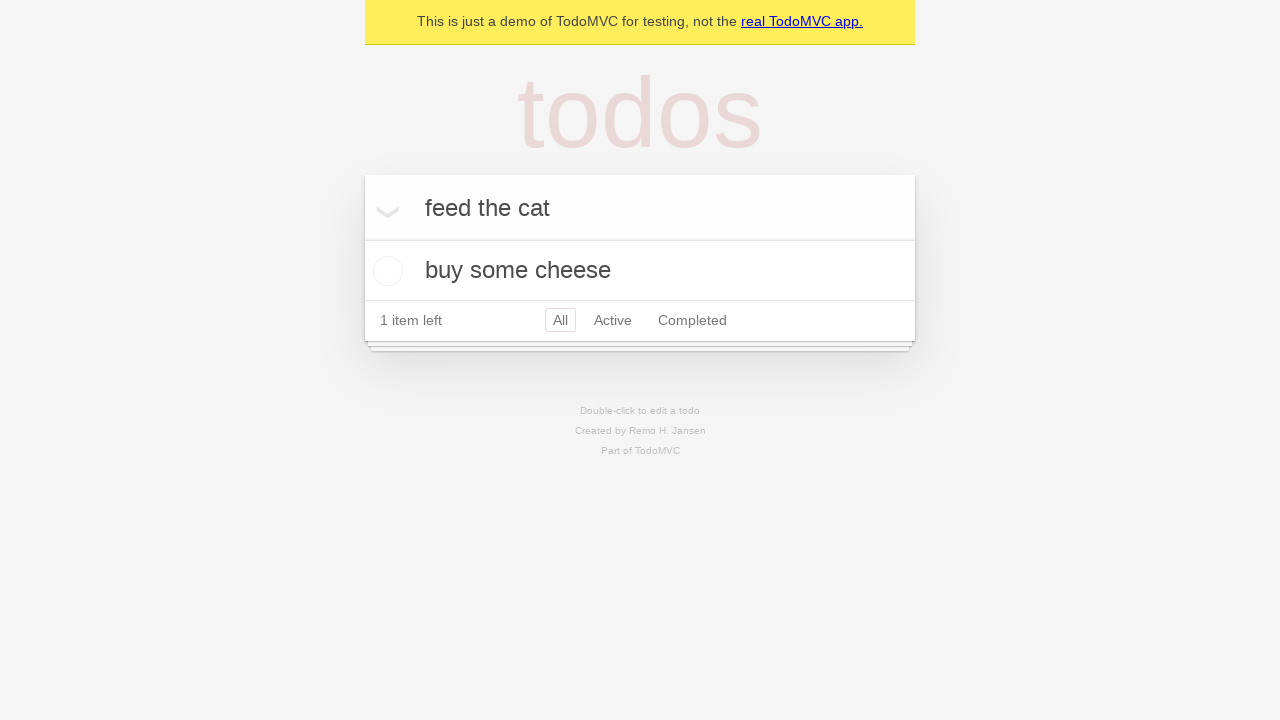

Pressed Enter to add second todo item on internal:attr=[placeholder="What needs to be done?"i]
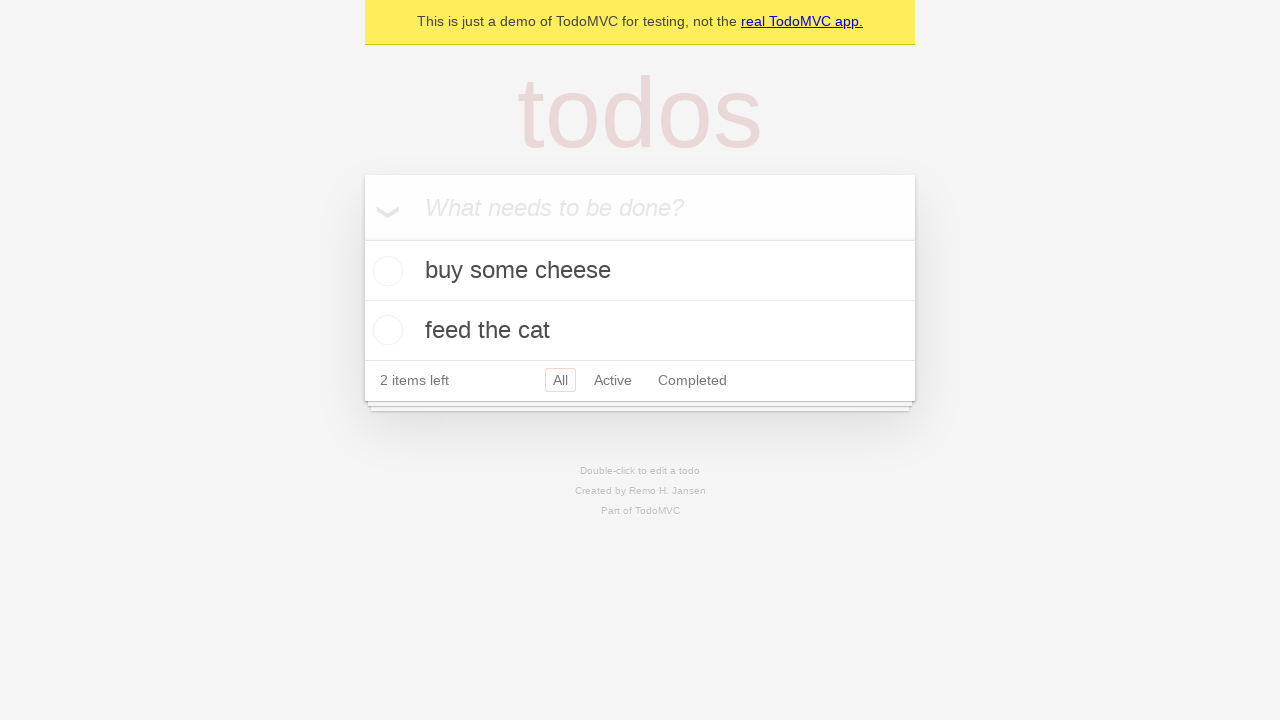

Filled todo input with 'book a doctors appointment' on internal:attr=[placeholder="What needs to be done?"i]
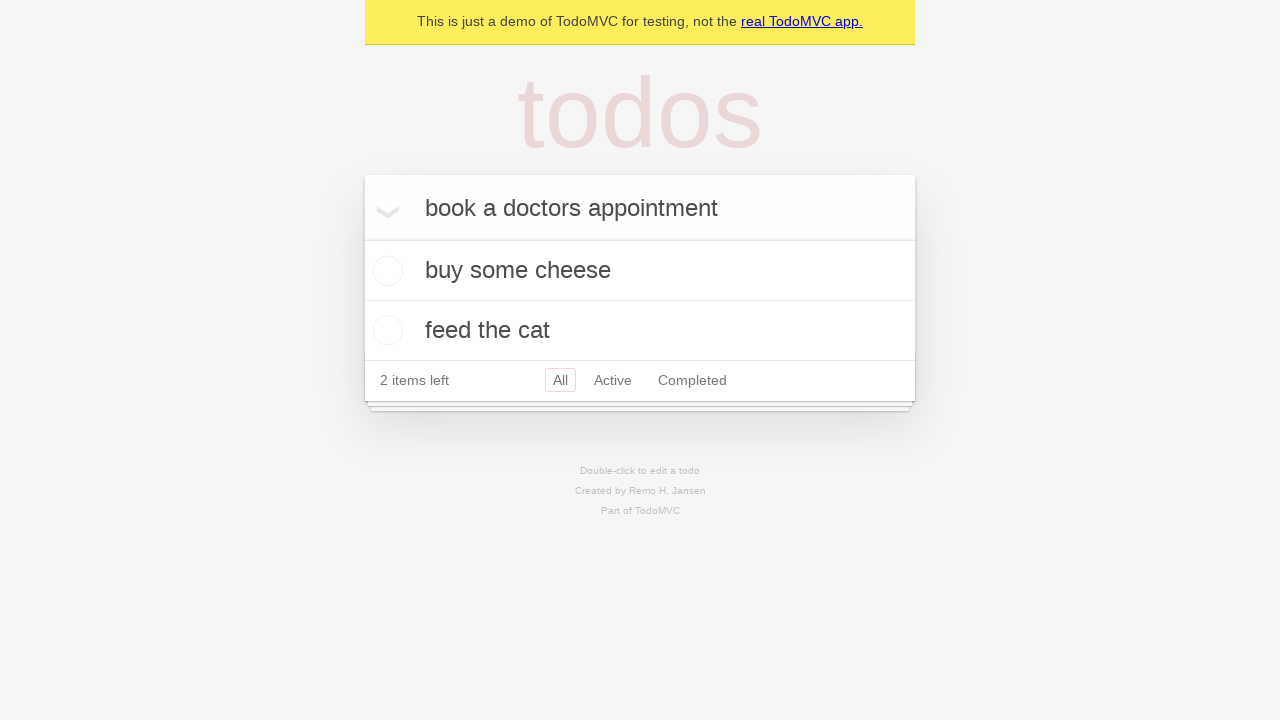

Pressed Enter to add third todo item on internal:attr=[placeholder="What needs to be done?"i]
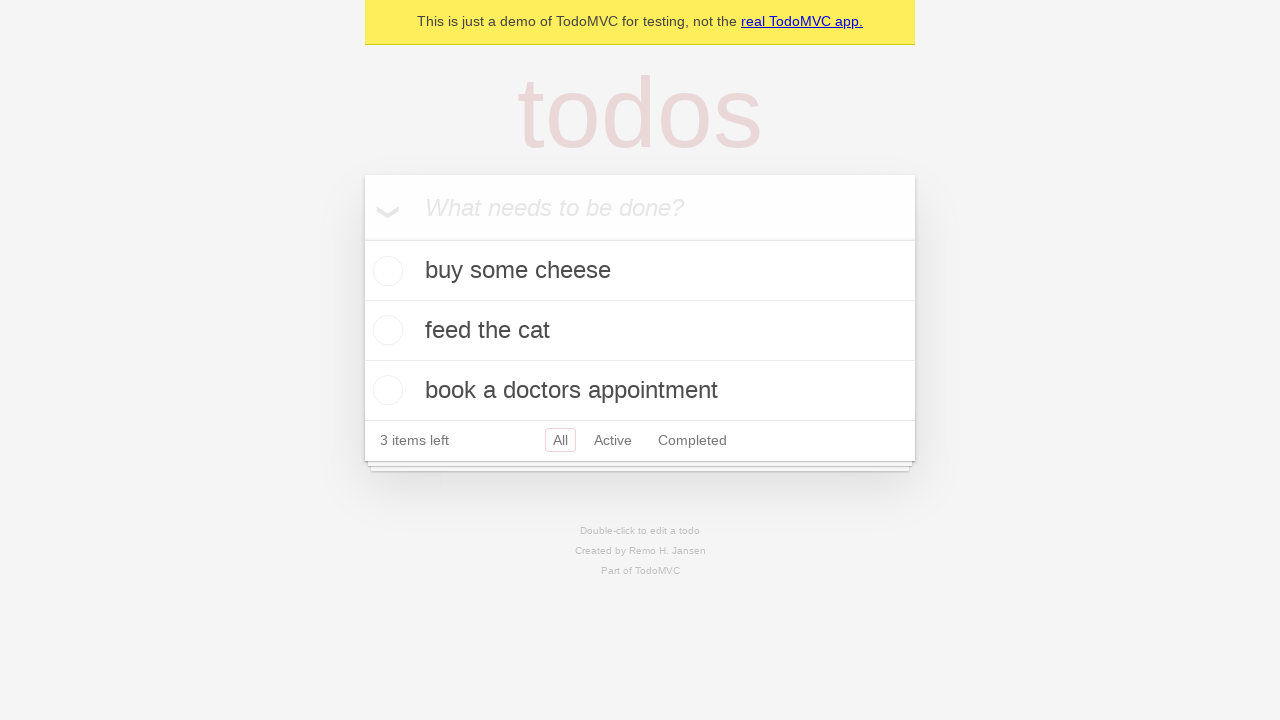

Checked 'Mark all as complete' checkbox at (362, 238) on internal:label="Mark all as complete"i
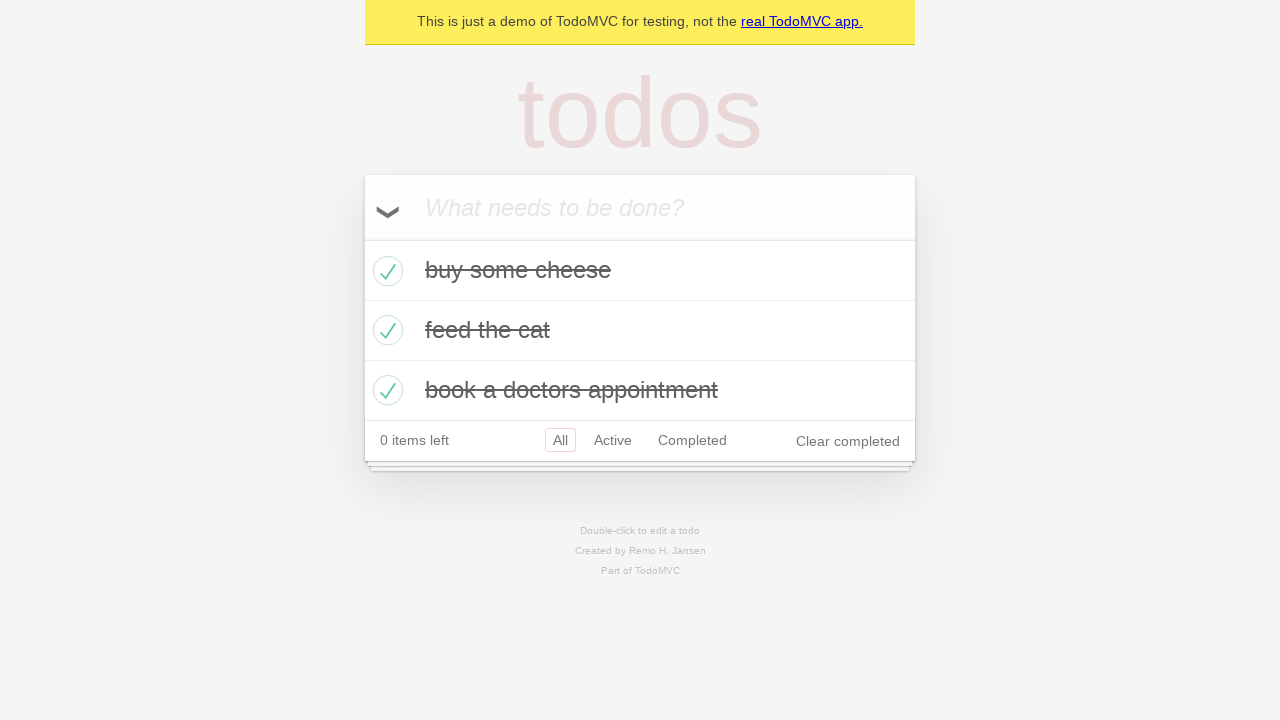

Unchecked first todo item checkbox at (385, 271) on internal:testid=[data-testid="todo-item"s] >> nth=0 >> internal:role=checkbox
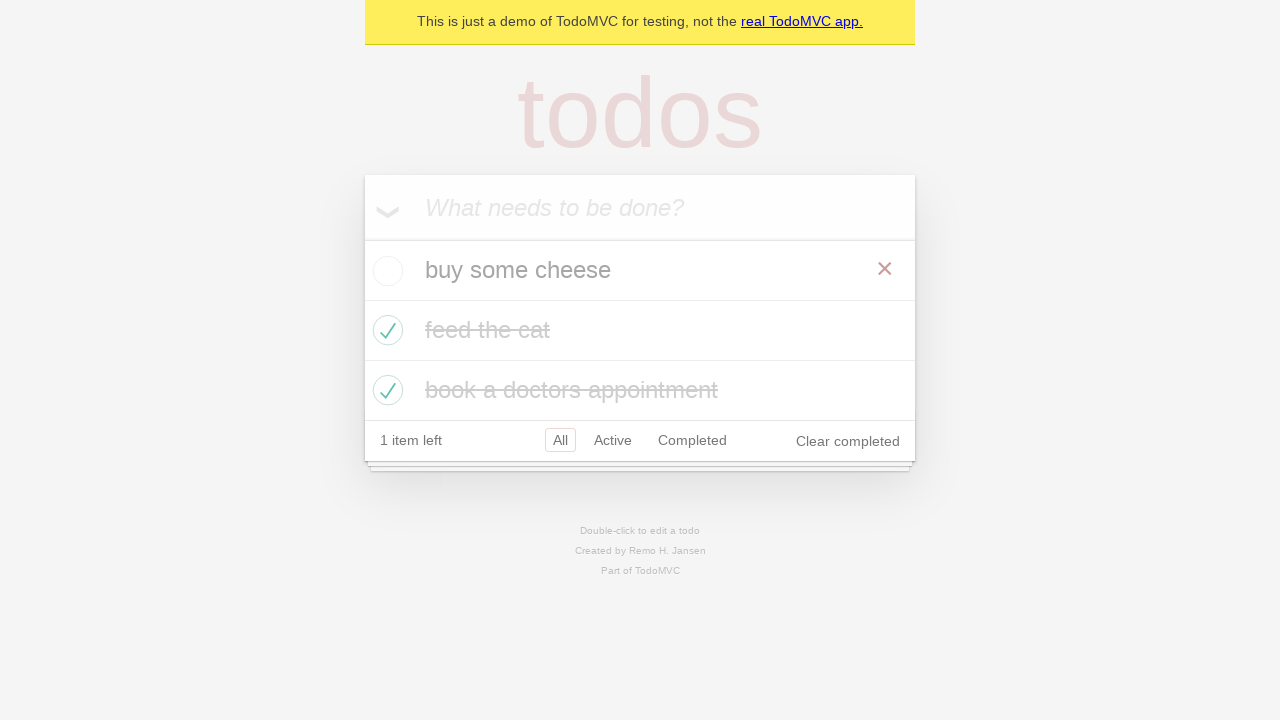

Re-checked first todo item checkbox at (385, 271) on internal:testid=[data-testid="todo-item"s] >> nth=0 >> internal:role=checkbox
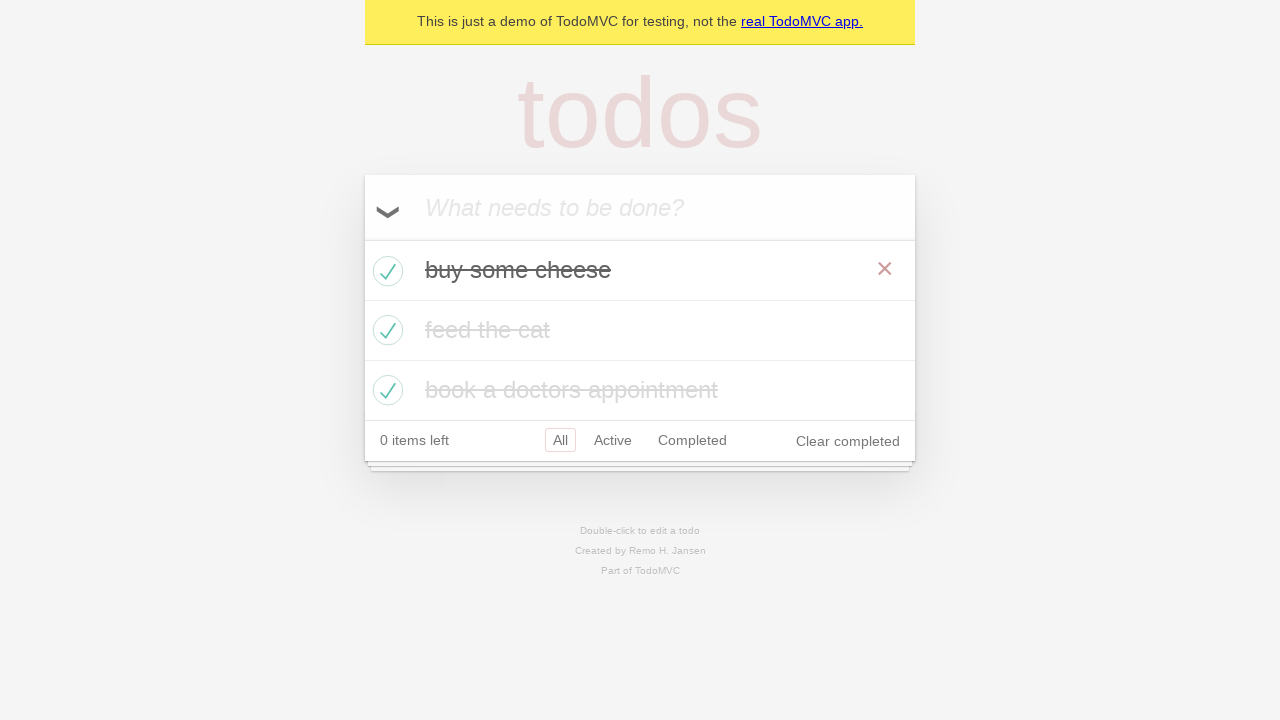

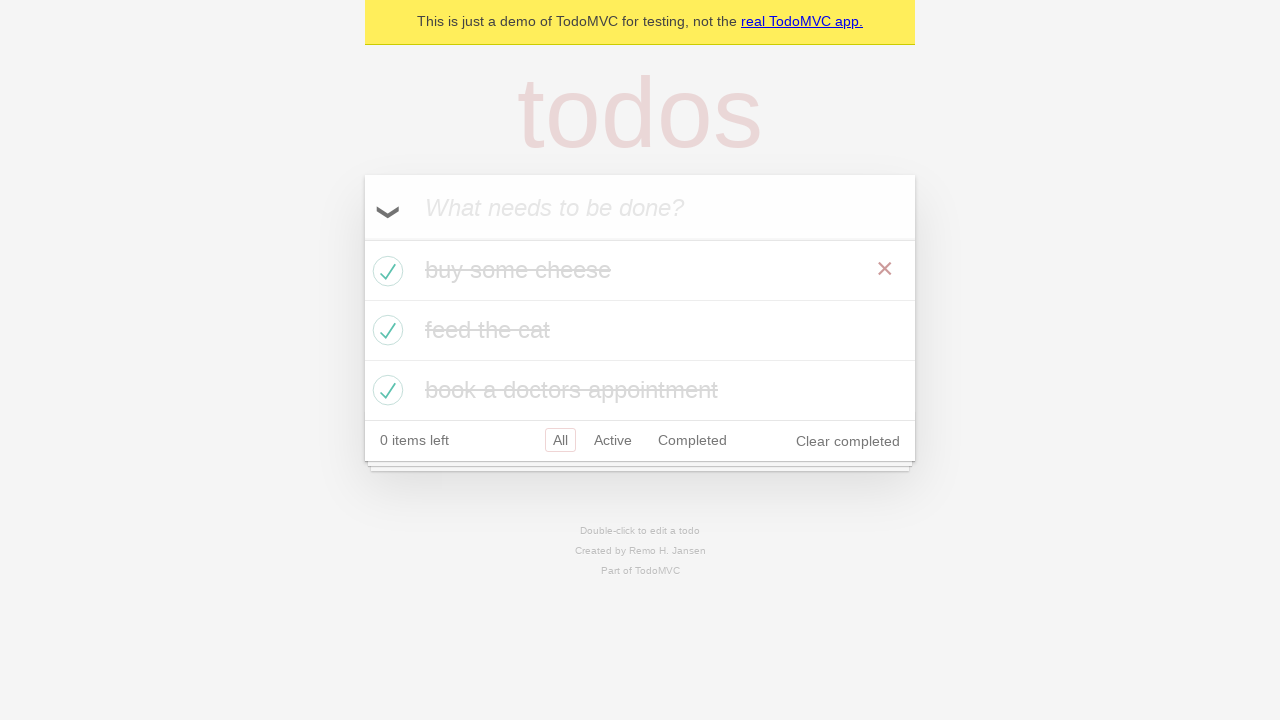